Solves a captcha by reading two numbers, calculating their sum, selecting the result from a dropdown, and submitting the form

Starting URL: http://suninjuly.github.io/selects1.html

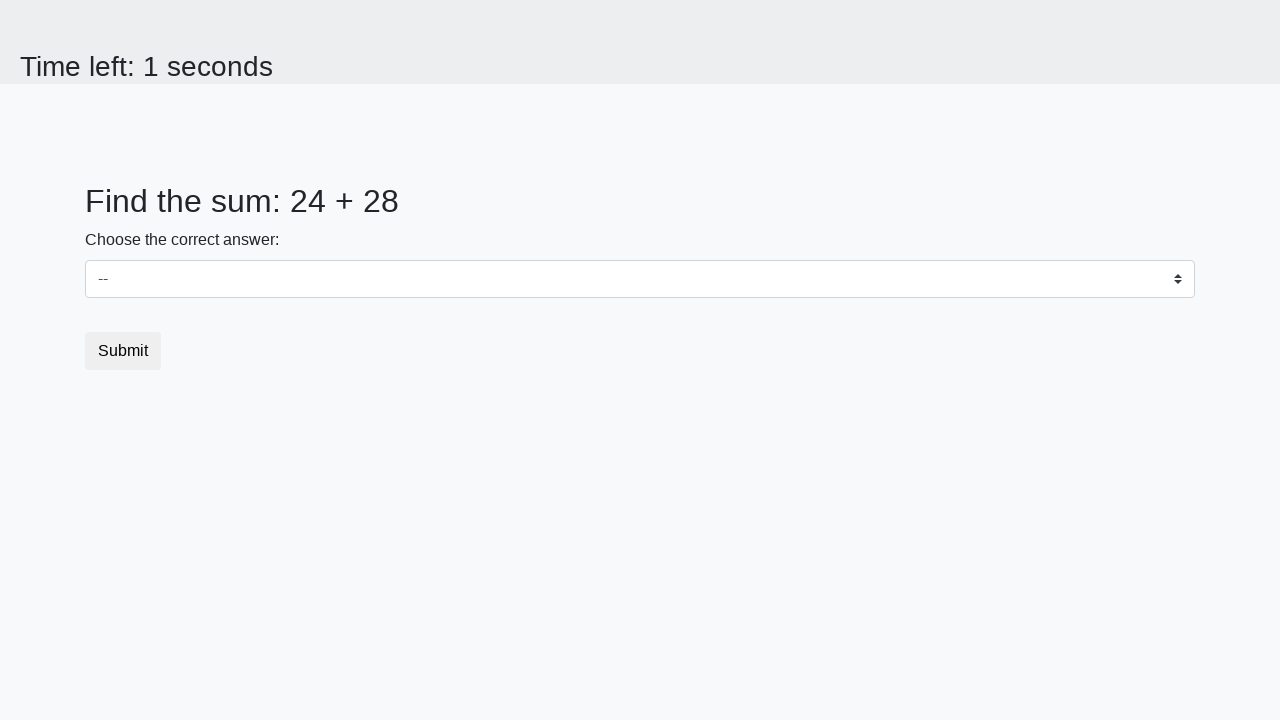

Retrieved first number from the page
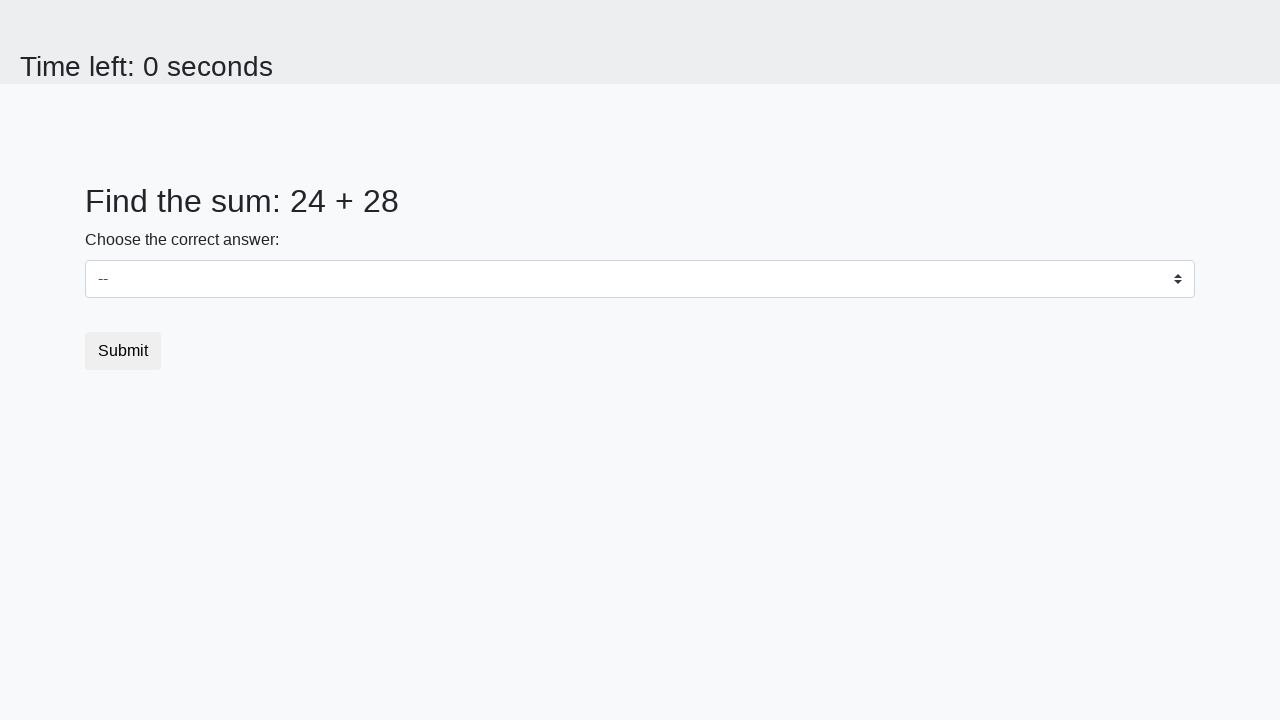

Retrieved second number from the page
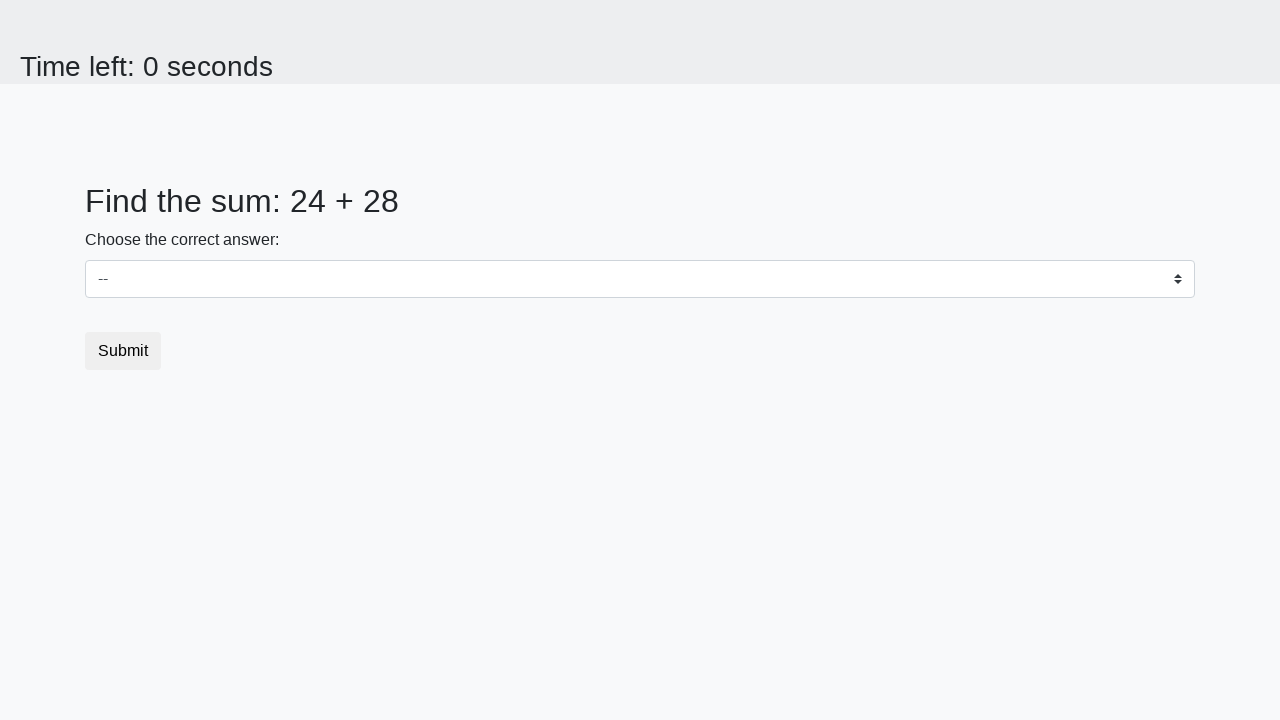

Calculated sum: 24 + 28 = 52
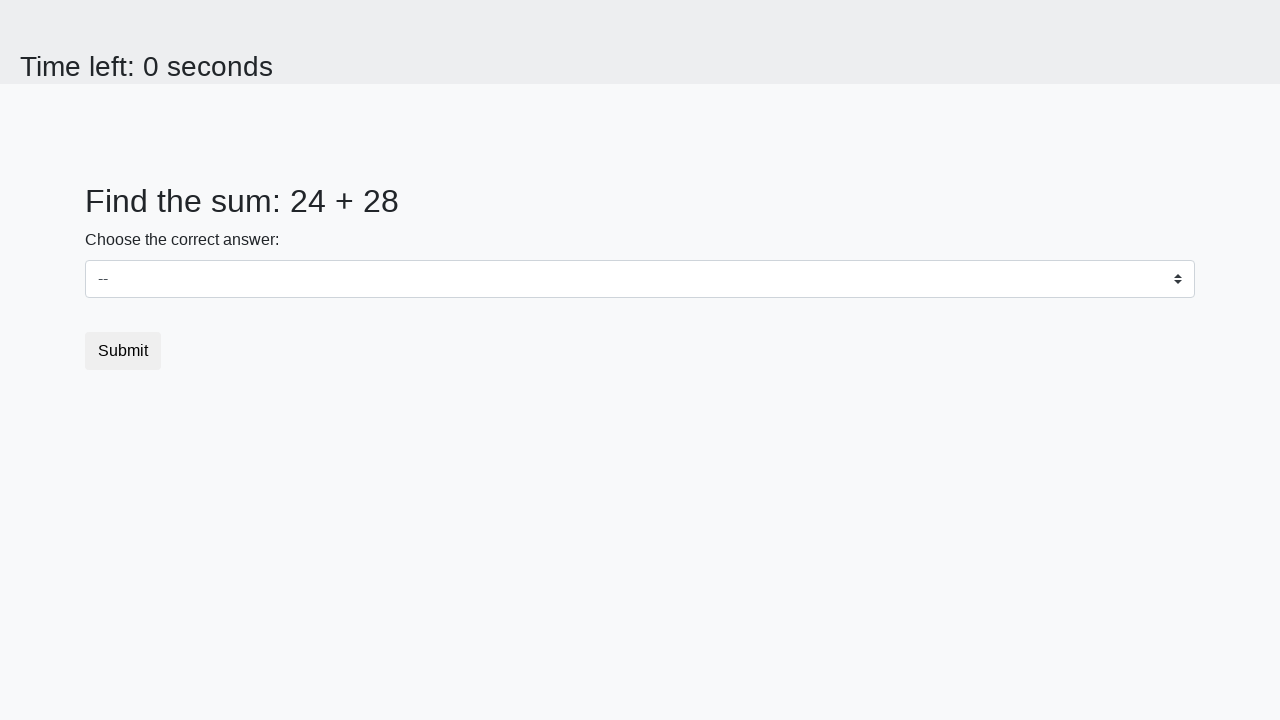

Selected the sum '52' from the dropdown on select
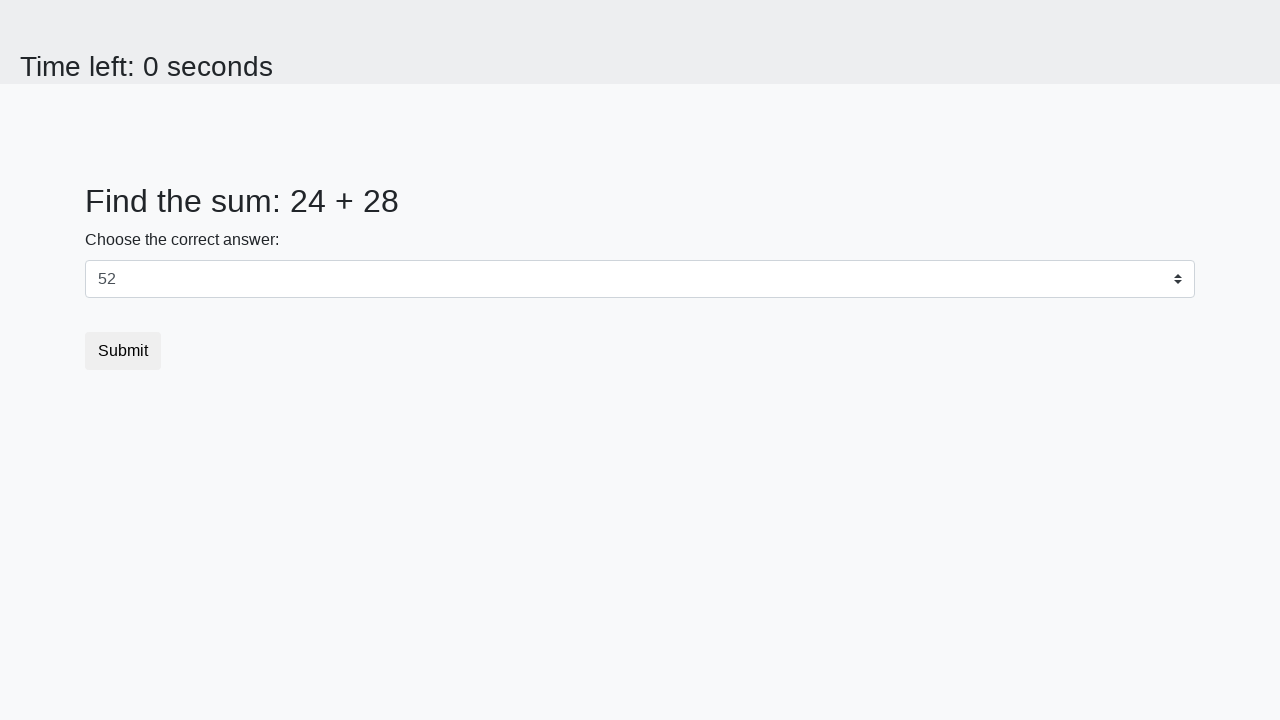

Clicked the submit button at (123, 351) on .btn.btn-default
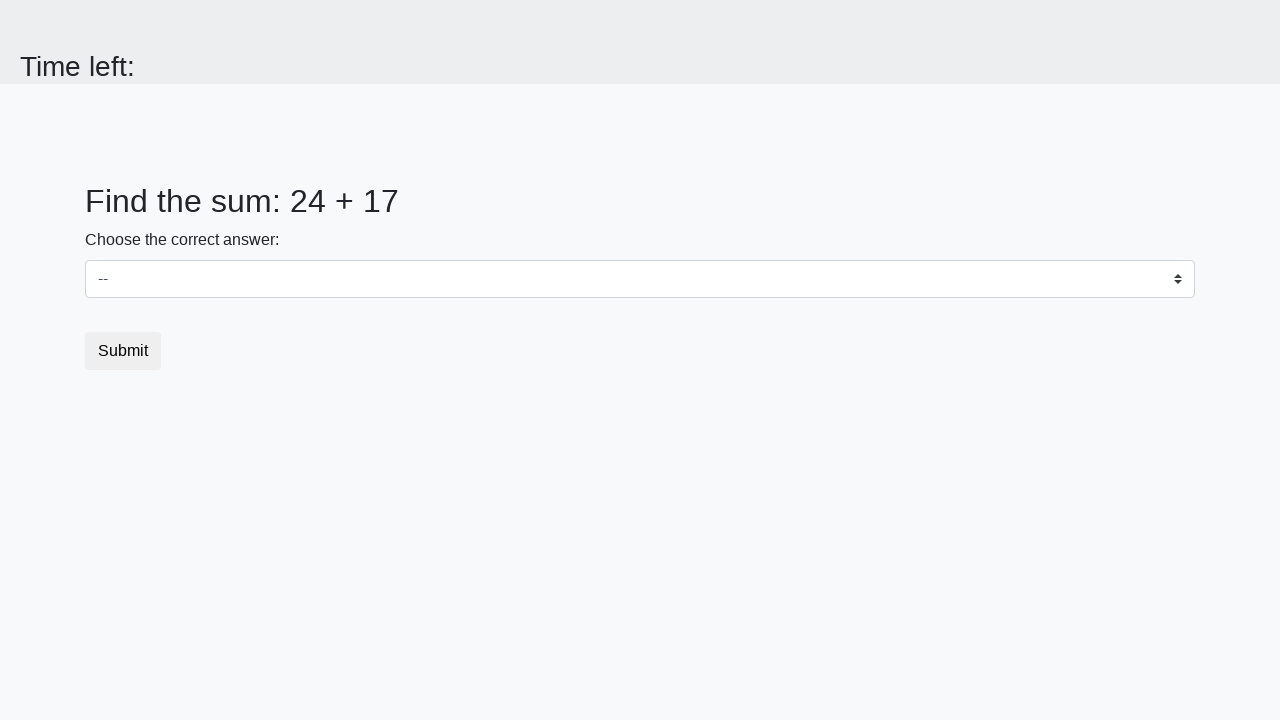

Waited 1000ms for page to process submission
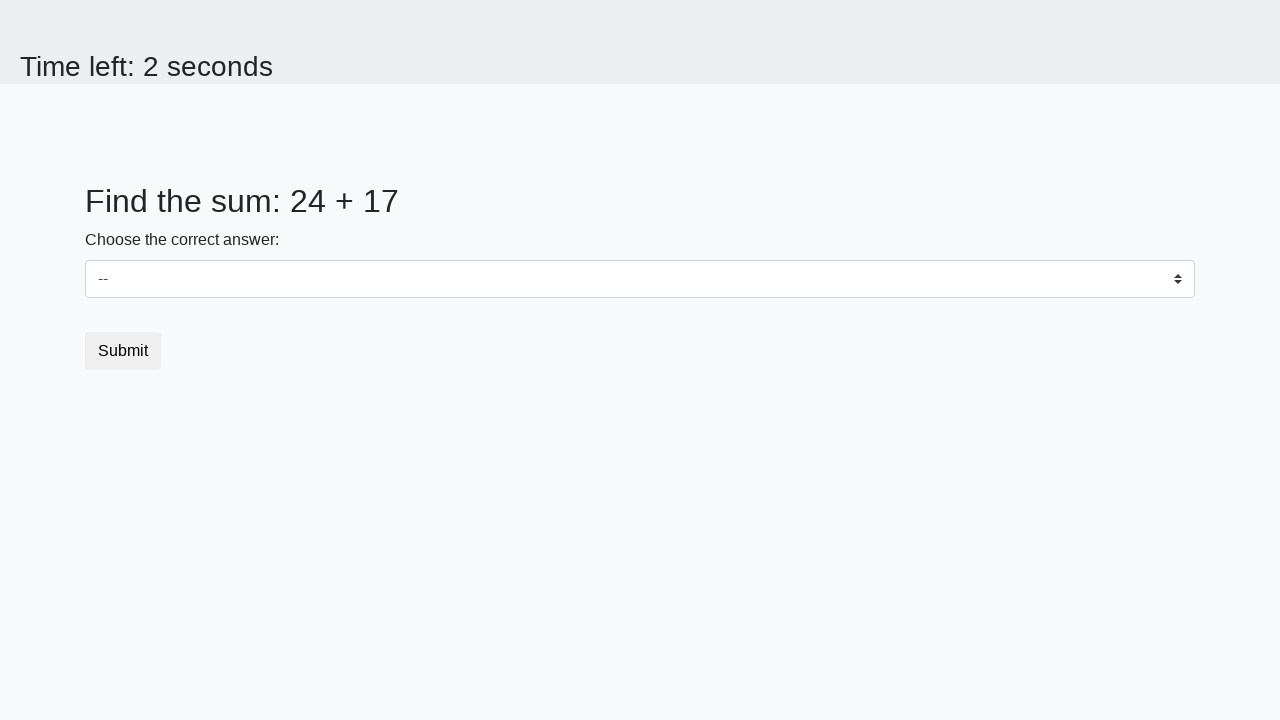

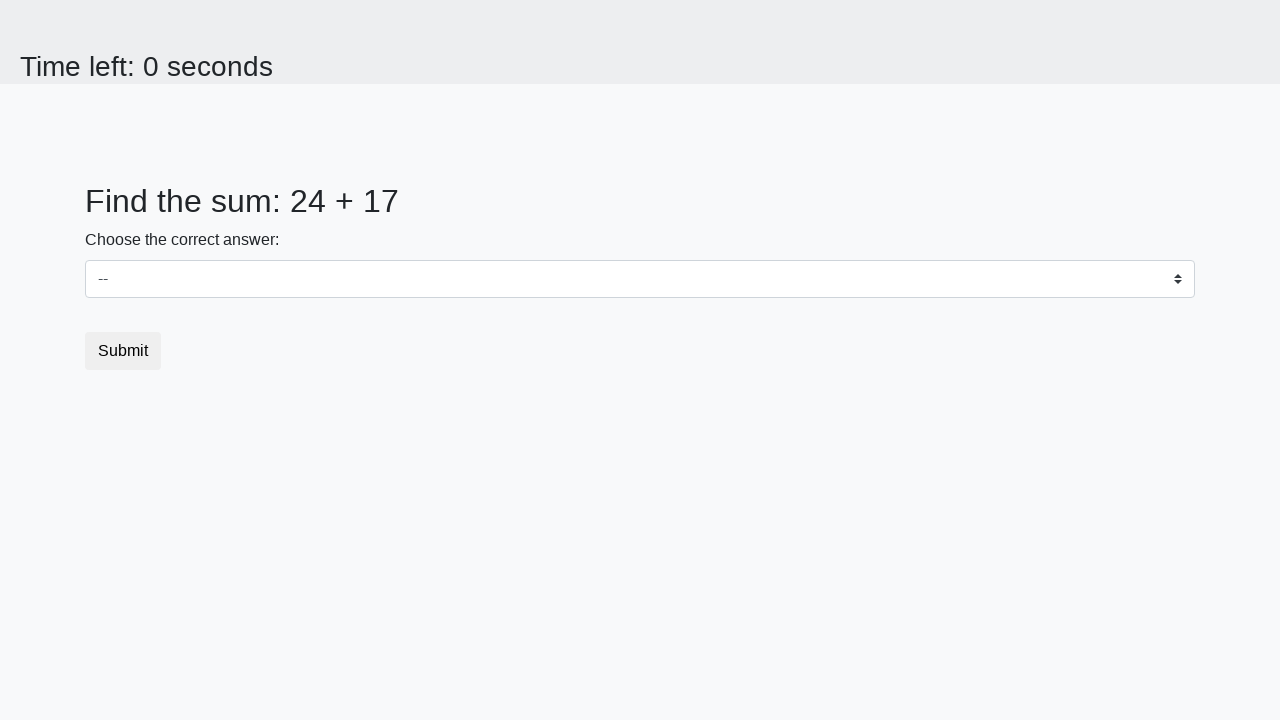